Demonstrates basic page information retrieval and clicking a link that opens a new window on the OrangeHRM demo site, then handles multiple browser windows.

Starting URL: https://opensource-demo.orangehrmlive.com/

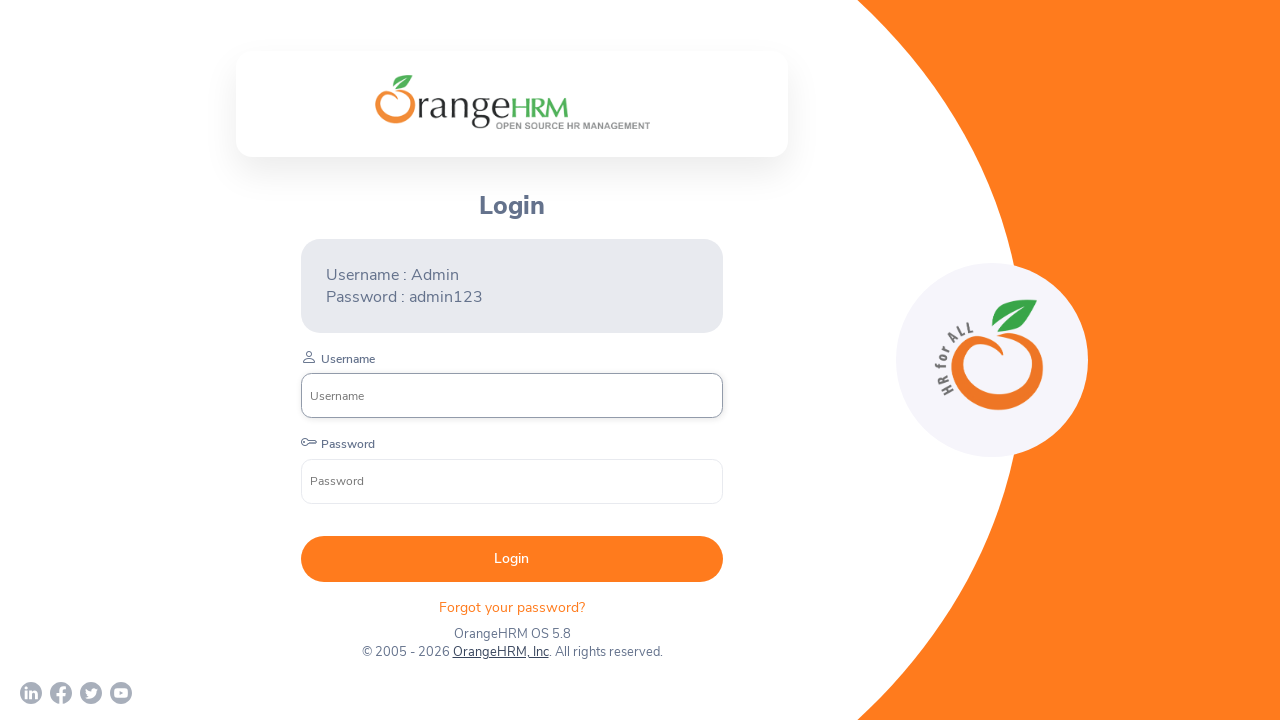

Waited for page to reach domcontentloaded state
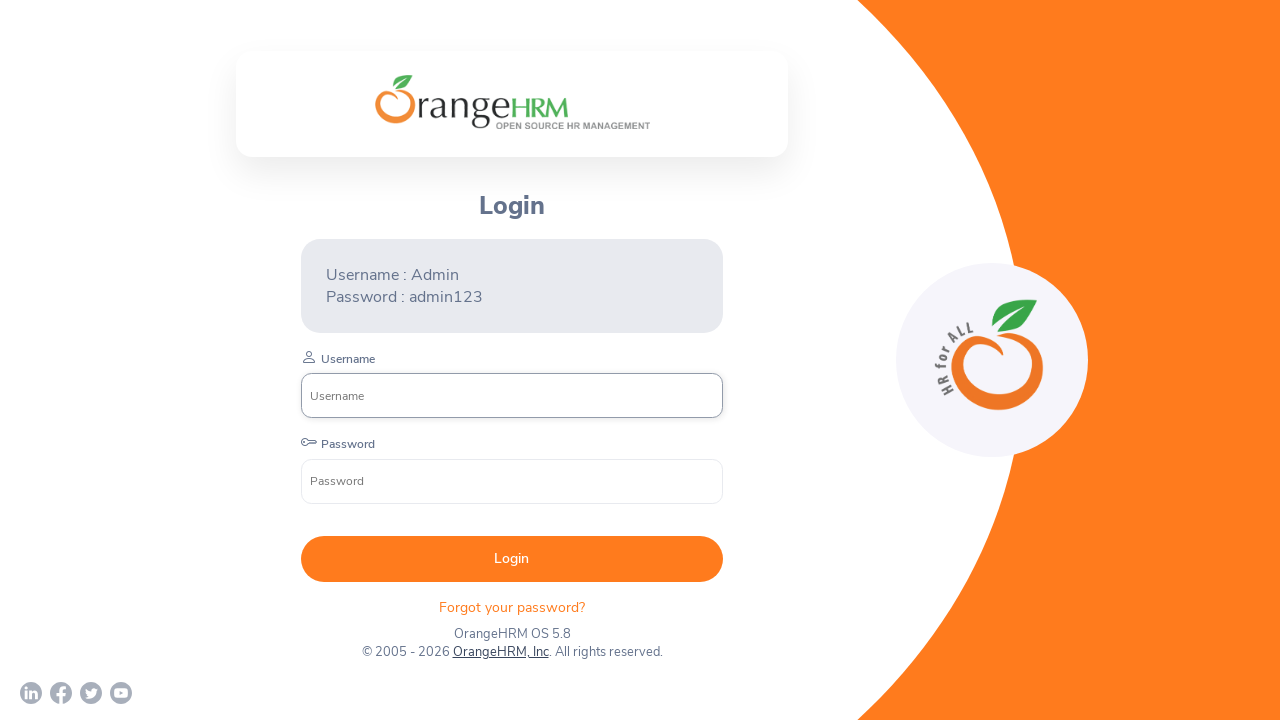

Waited 3 seconds for page to fully render
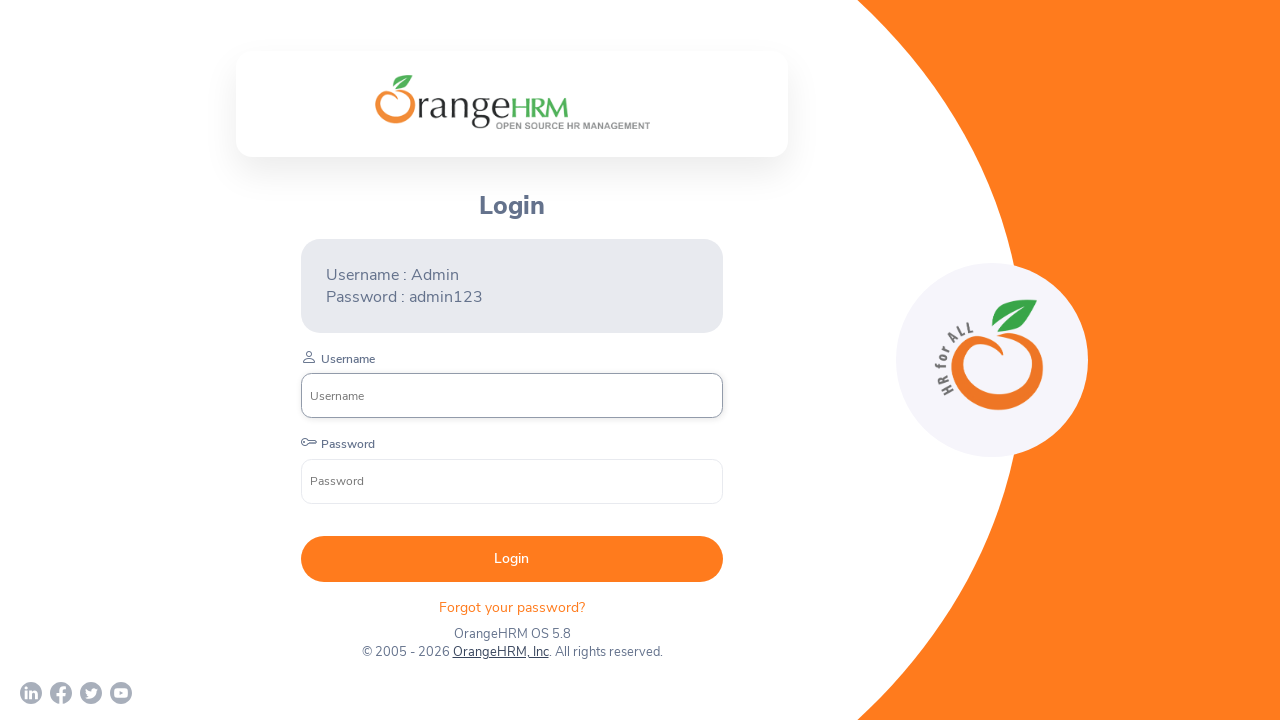

Clicked on 'OrangeHRM, Inc' link, which opened a new window at (500, 652) on text=OrangeHRM, Inc
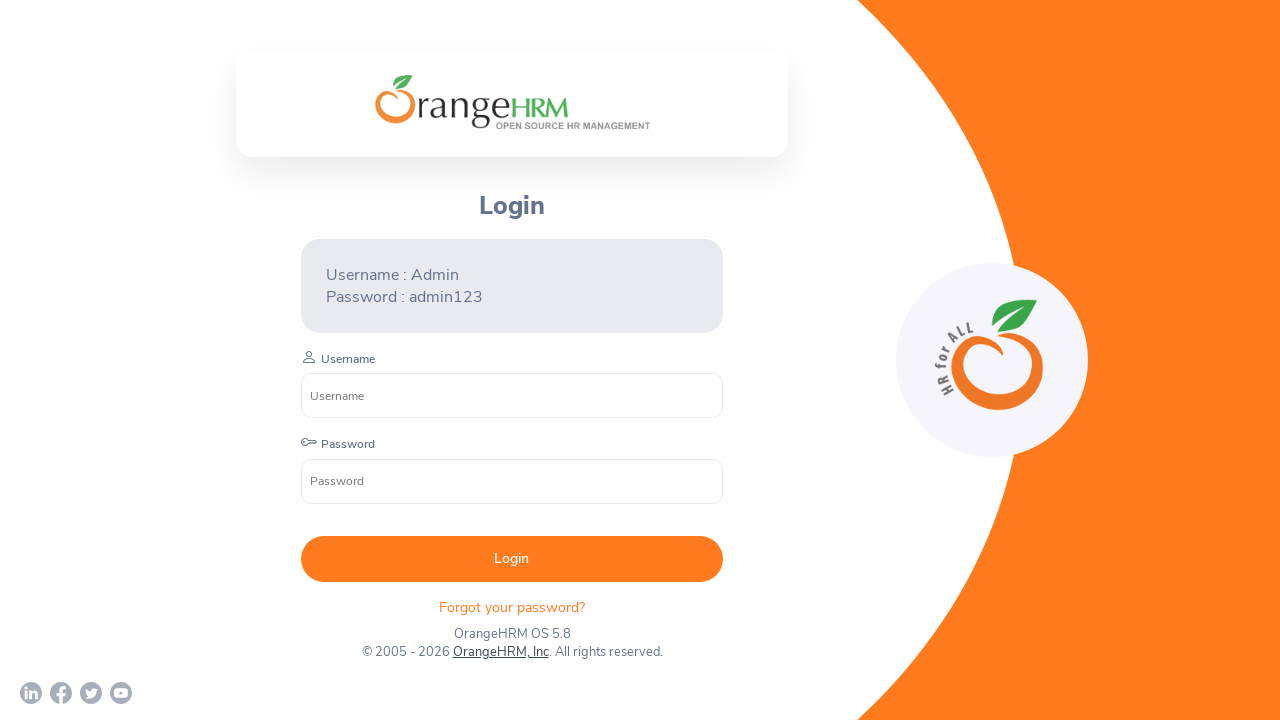

Captured reference to newly opened page
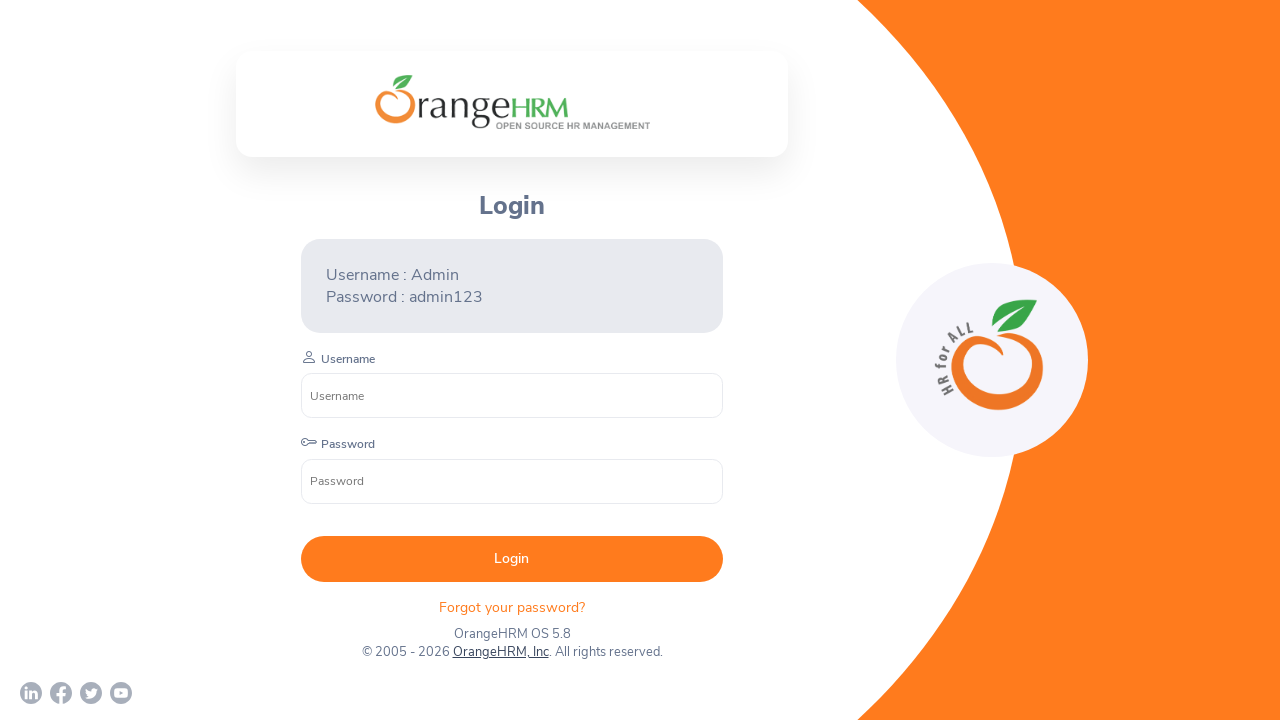

Retrieved and printed all open page URLs from context
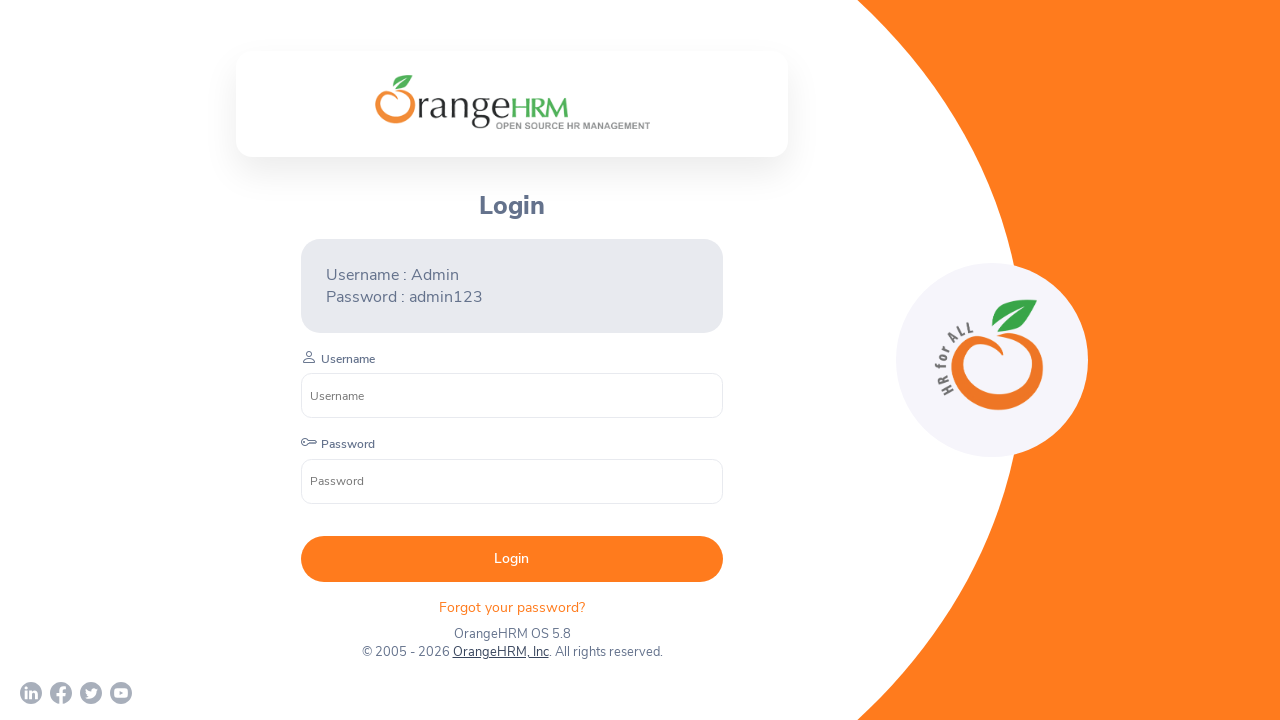

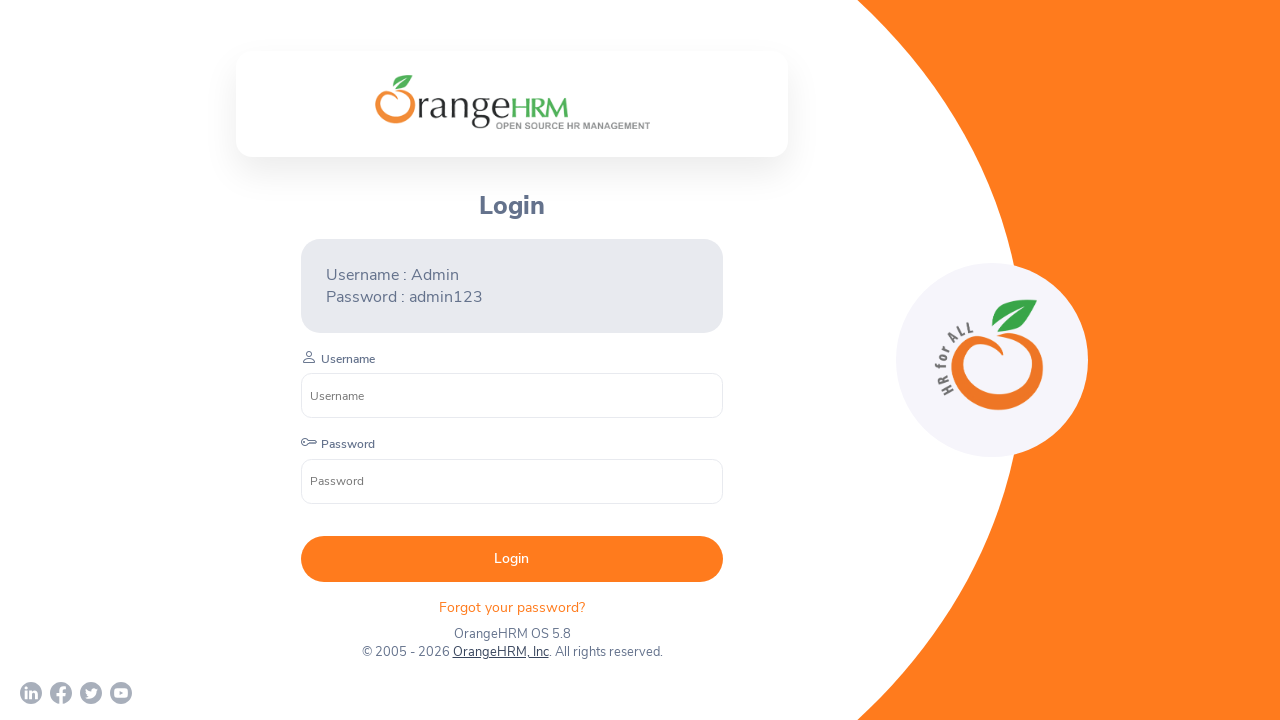